Navigates to a Mars news page, waits for content to load, then visits a JPL Space images page and clicks the full image button to view the featured space image.

Starting URL: https://data-class-mars.s3.amazonaws.com/Mars/index.html

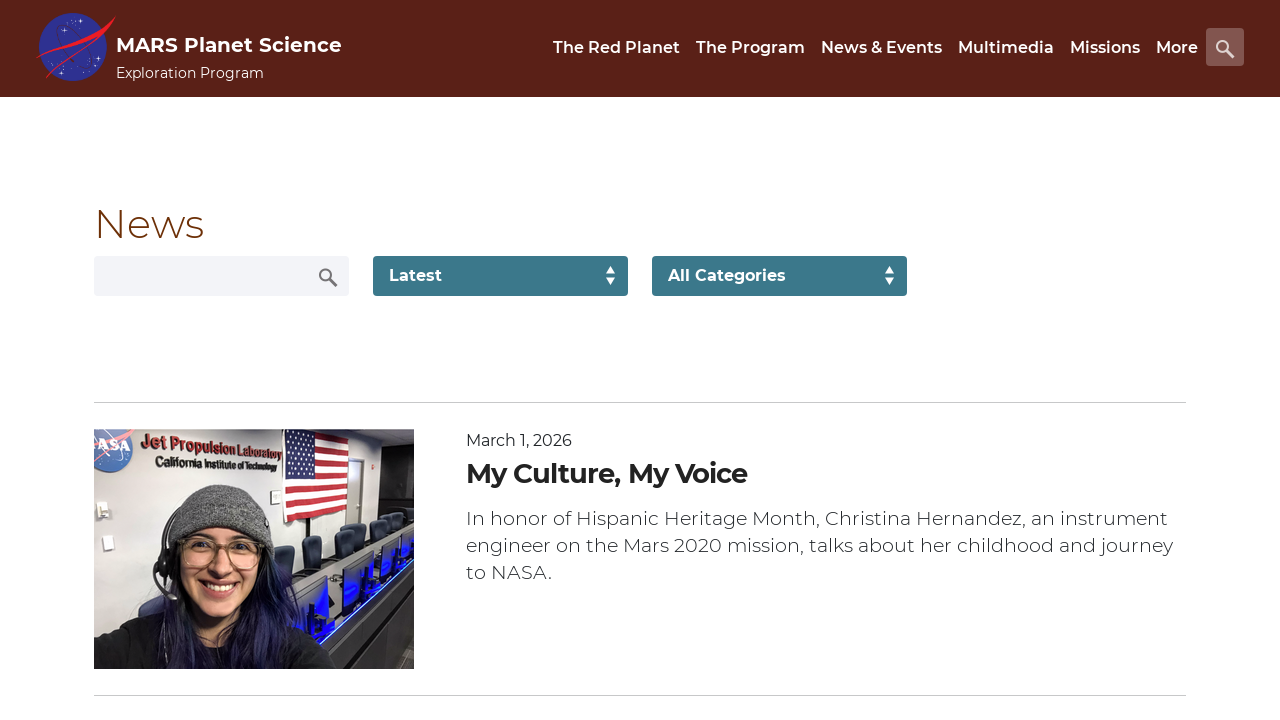

Waited for Mars news list to load
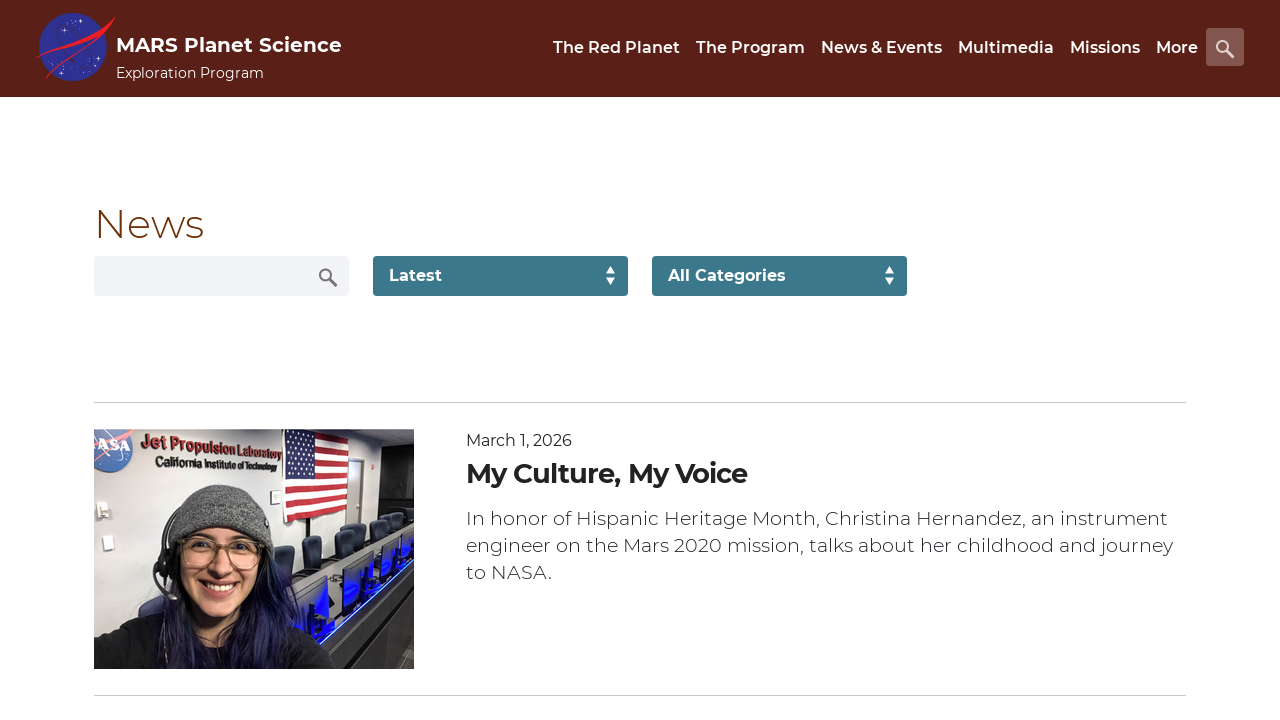

Verified content title is present on Mars news page
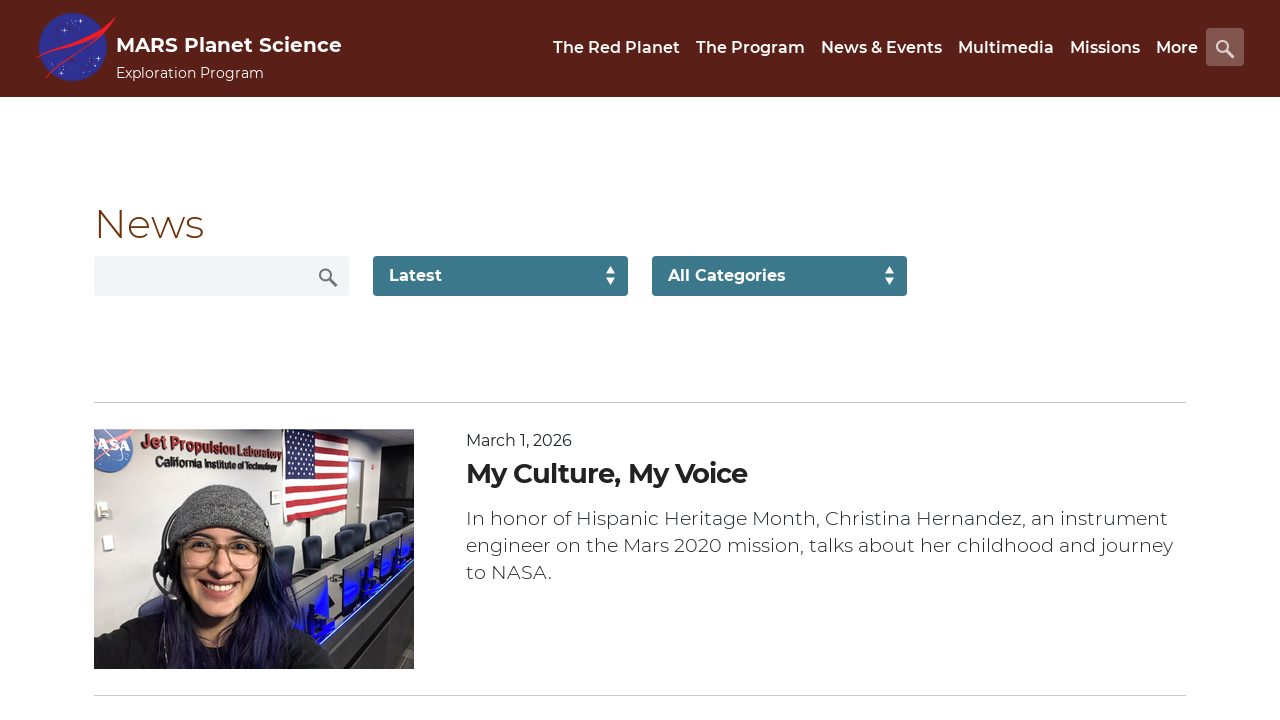

Navigated to JPL Space Images page
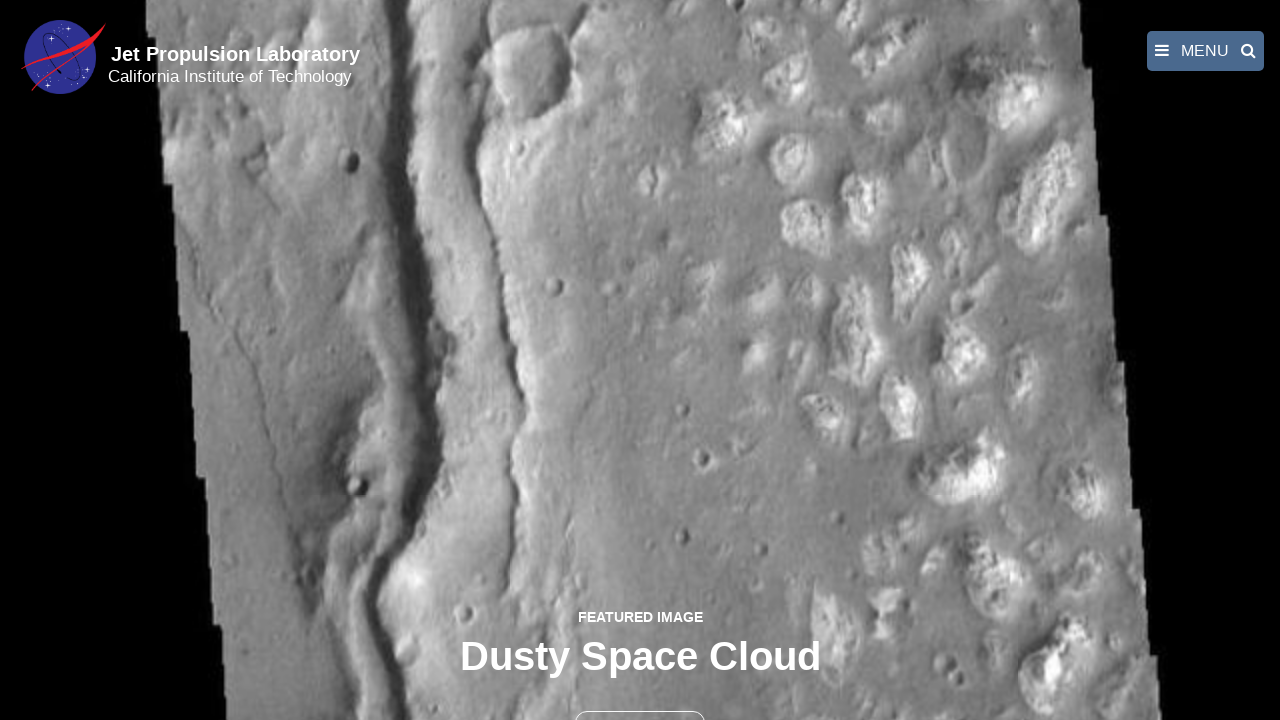

Clicked the full image button to view featured space image at (640, 699) on button >> nth=1
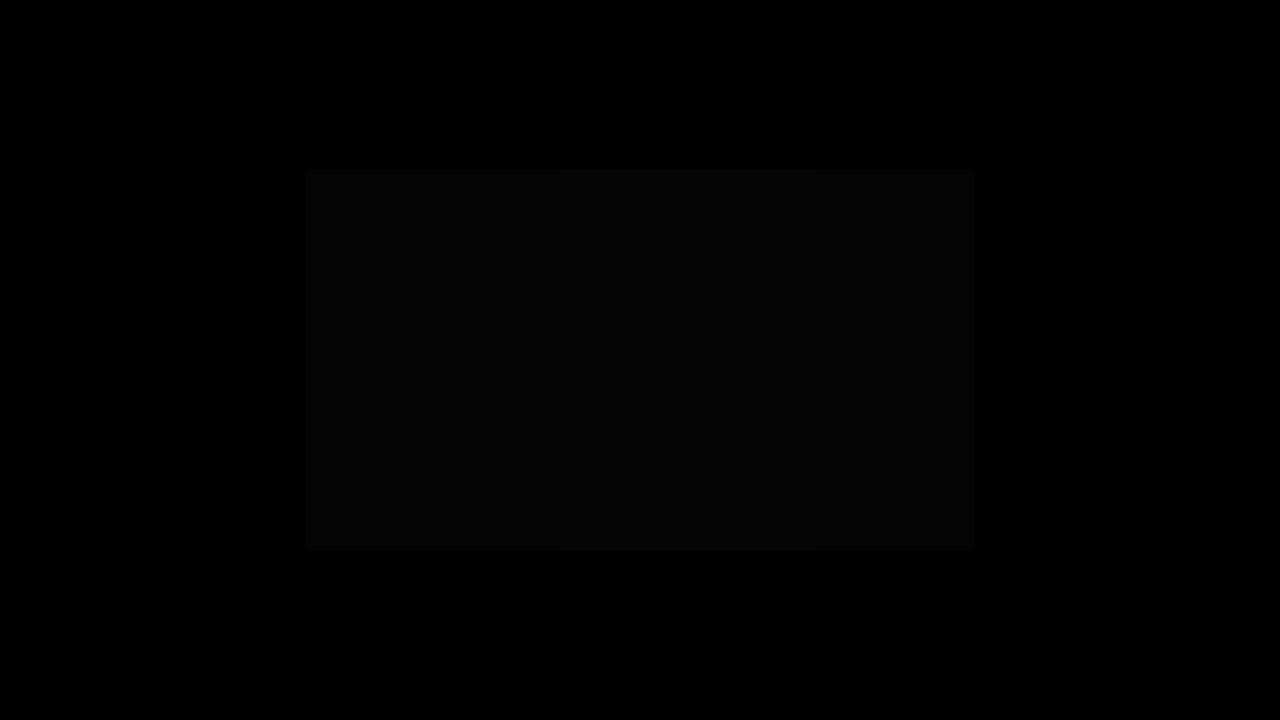

Featured space image loaded in fancybox viewer
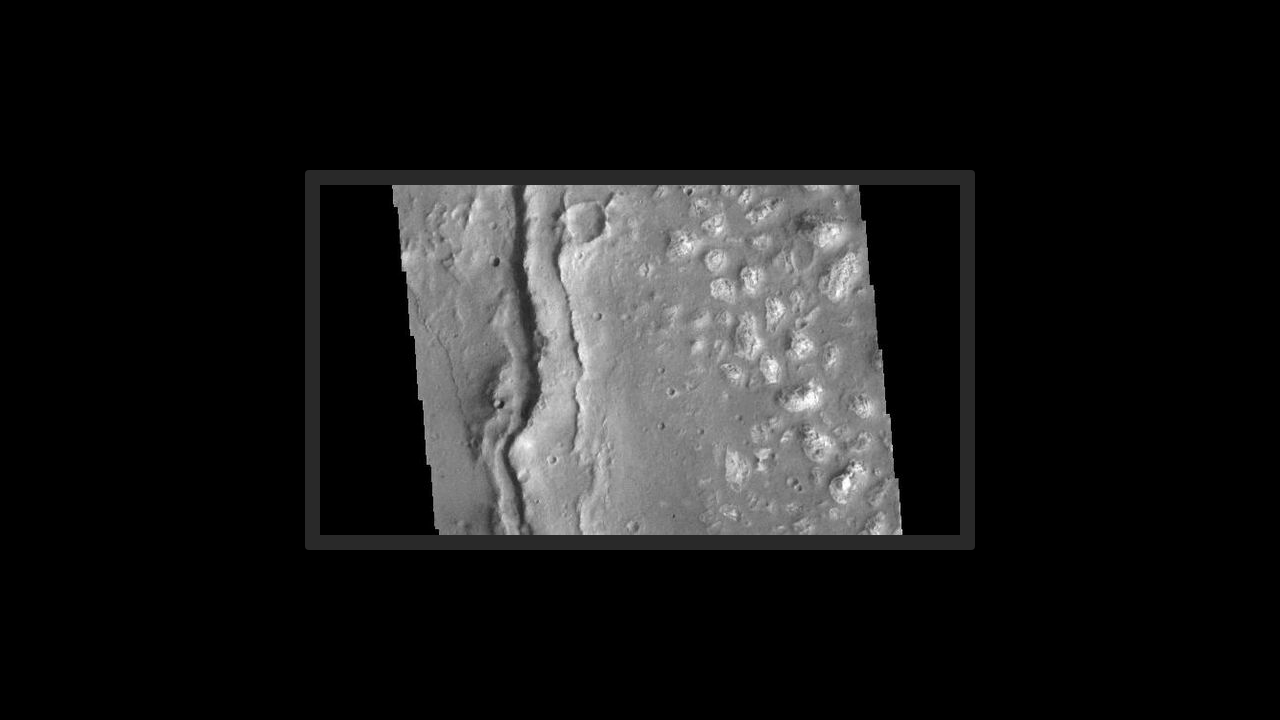

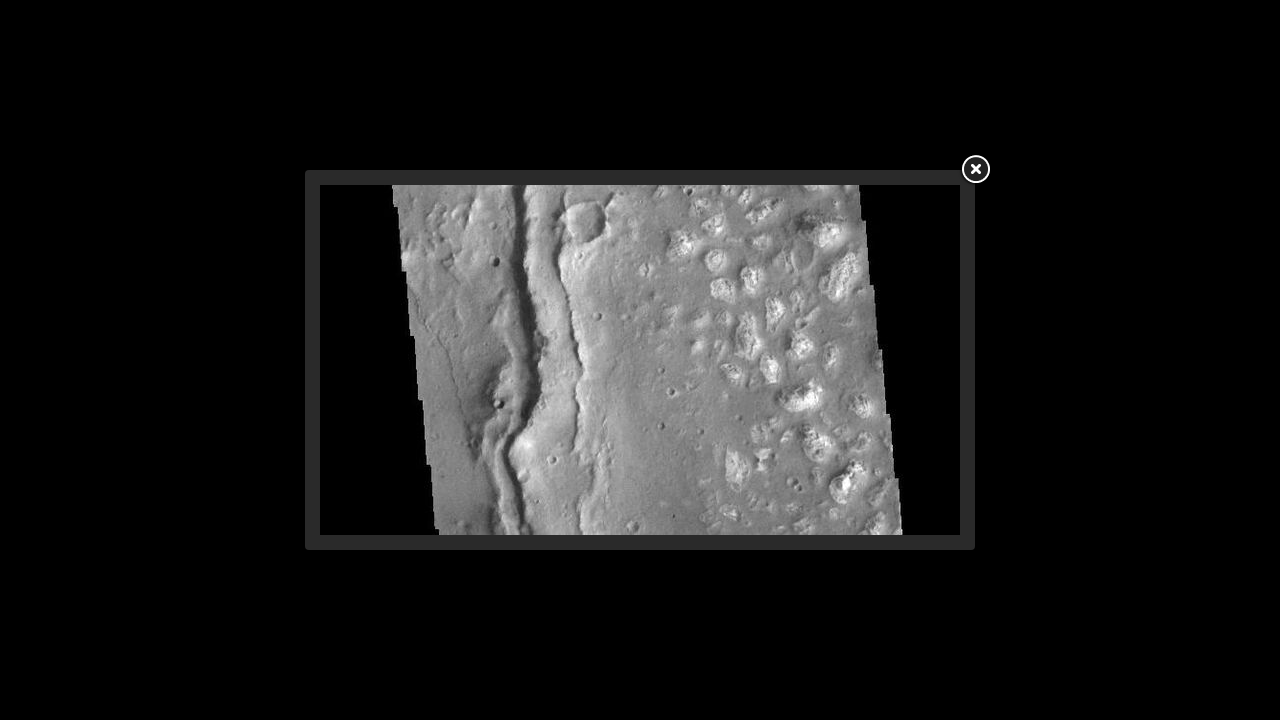